Tests JavaScript alert handling by triggering a confirmation alert and accepting it

Starting URL: https://v1.training-support.net/selenium/javascript-alerts

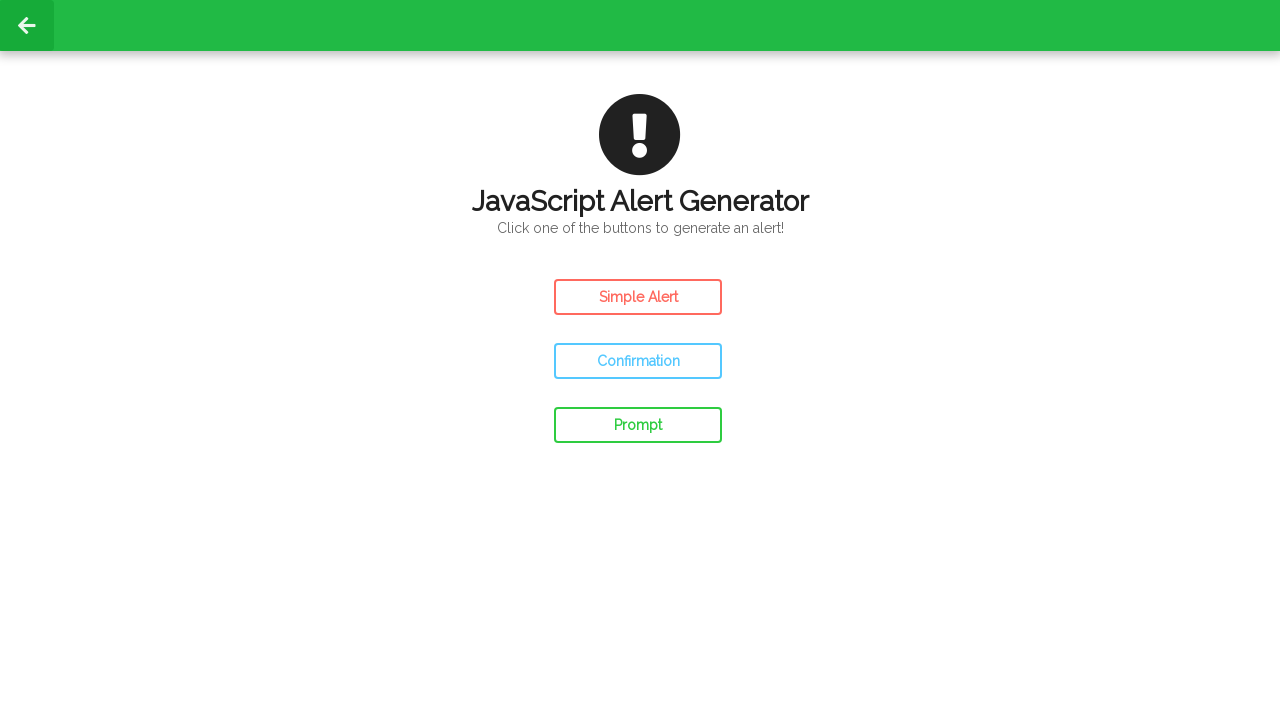

Clicked the confirm button to trigger a confirmation alert at (638, 361) on #confirm
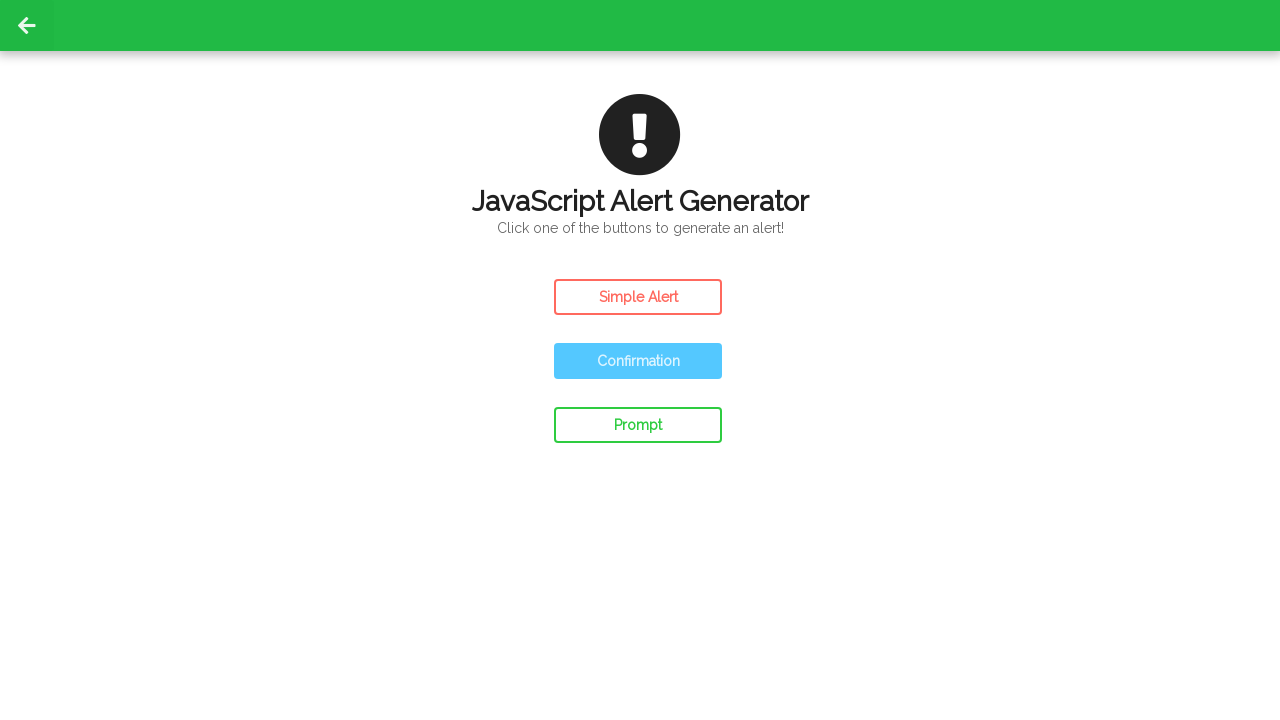

Waited 500ms for alert to render
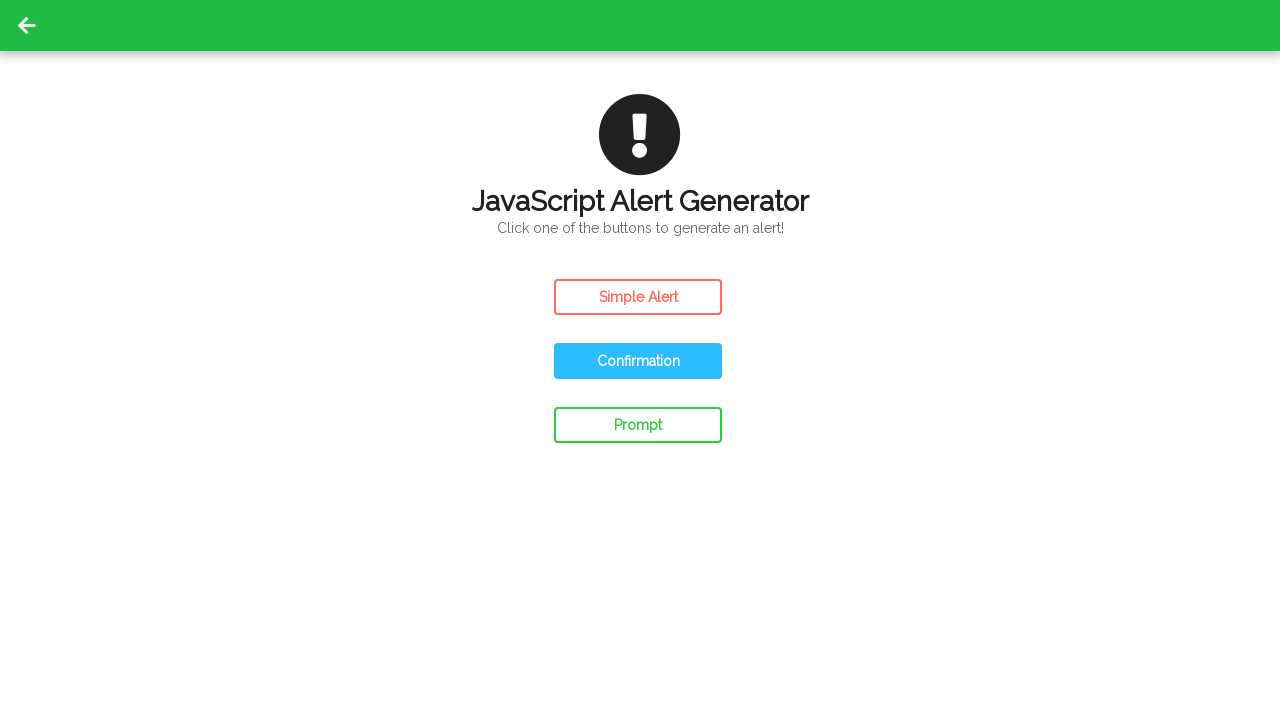

Set up dialog handler to accept alerts
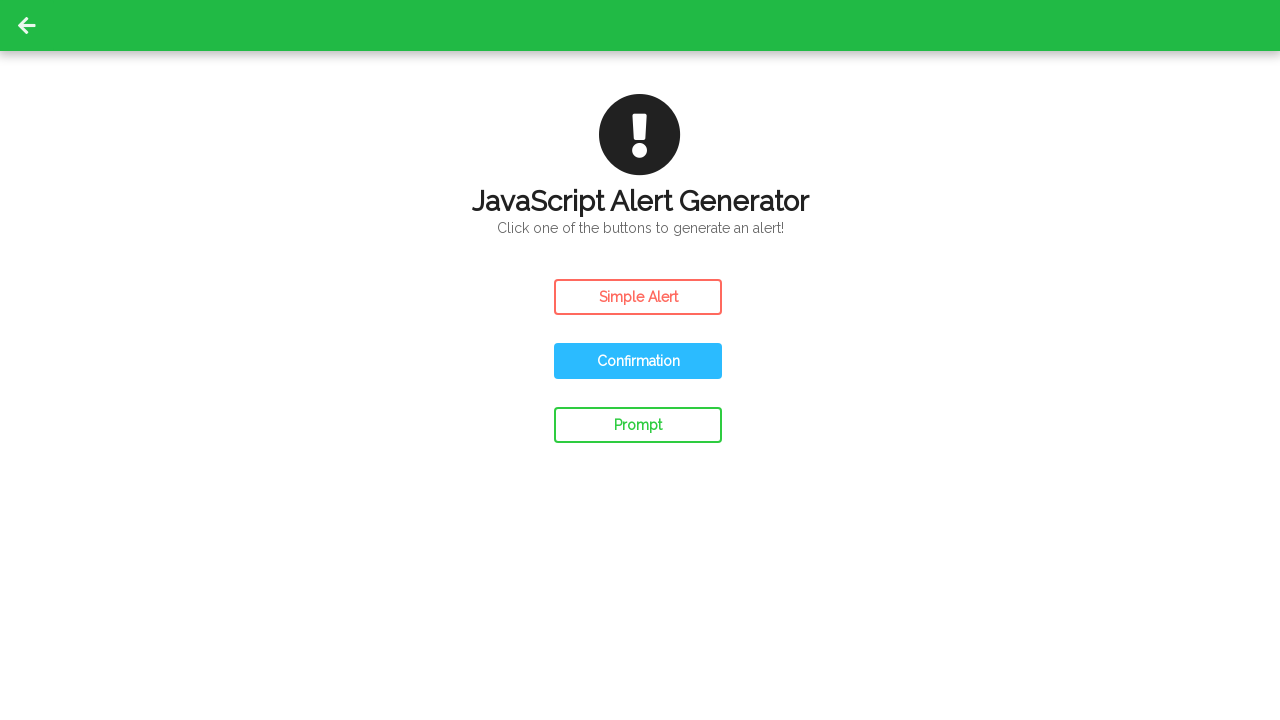

Evaluated JavaScript to process pending dialogs
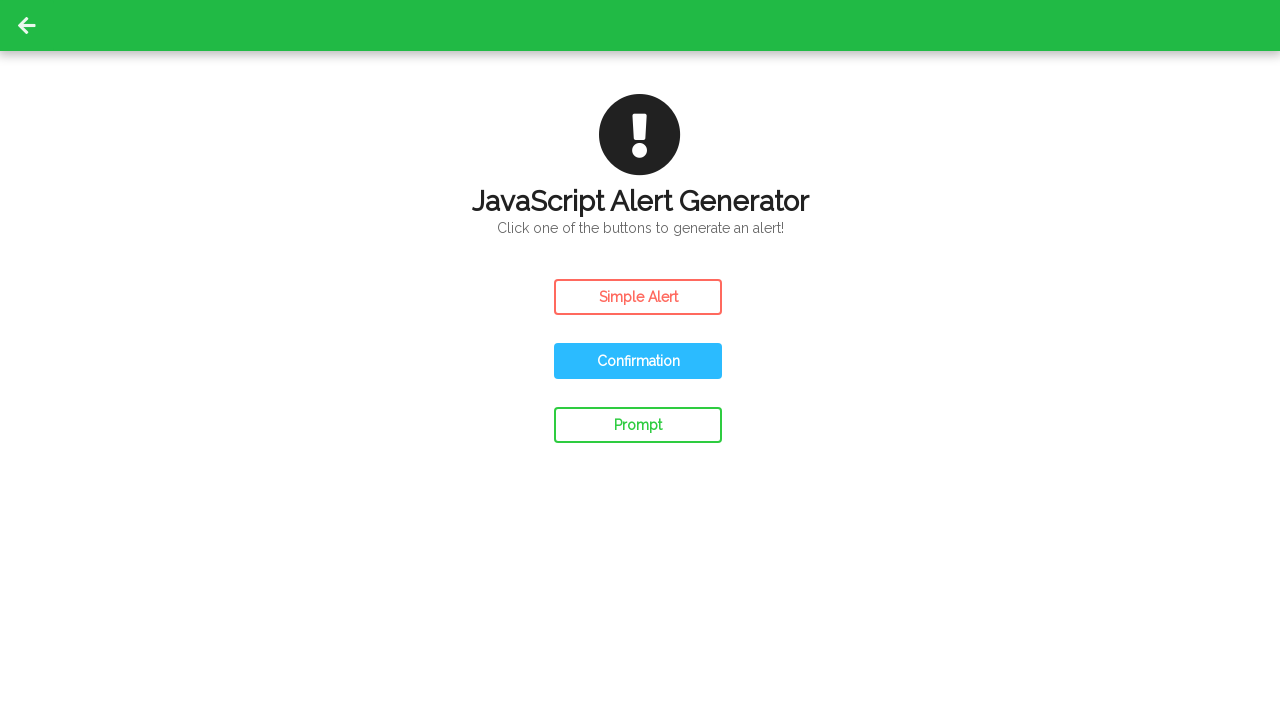

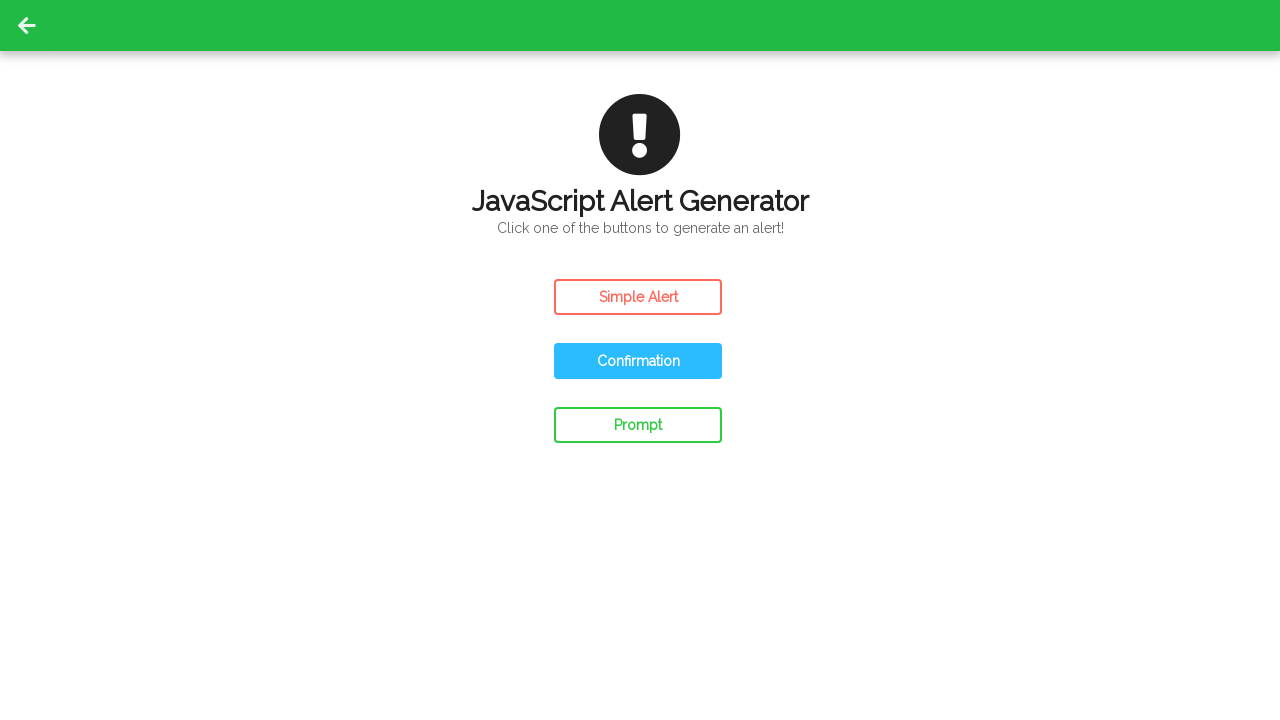